Tests text input functionality on Selenium's web form test page

Starting URL: https://www.selenium.dev/selenium/web/web-form.html

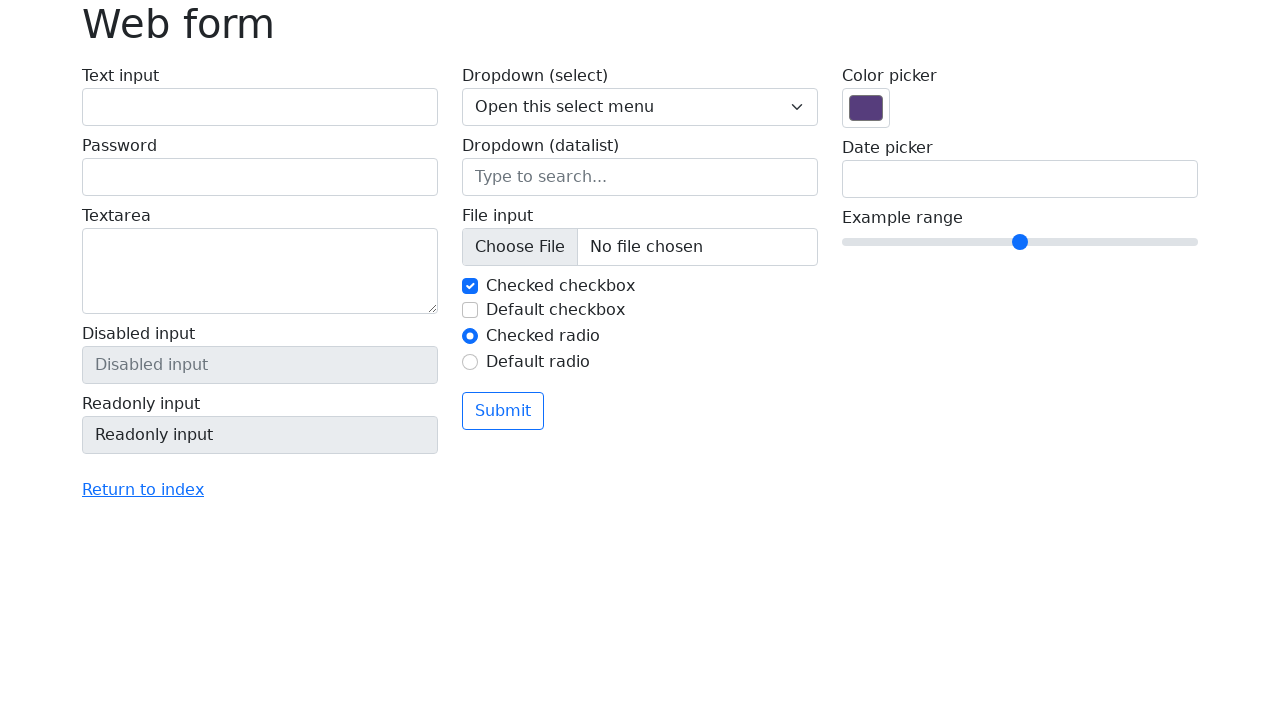

Filled text input field with 'Hello World' on #my-text-id
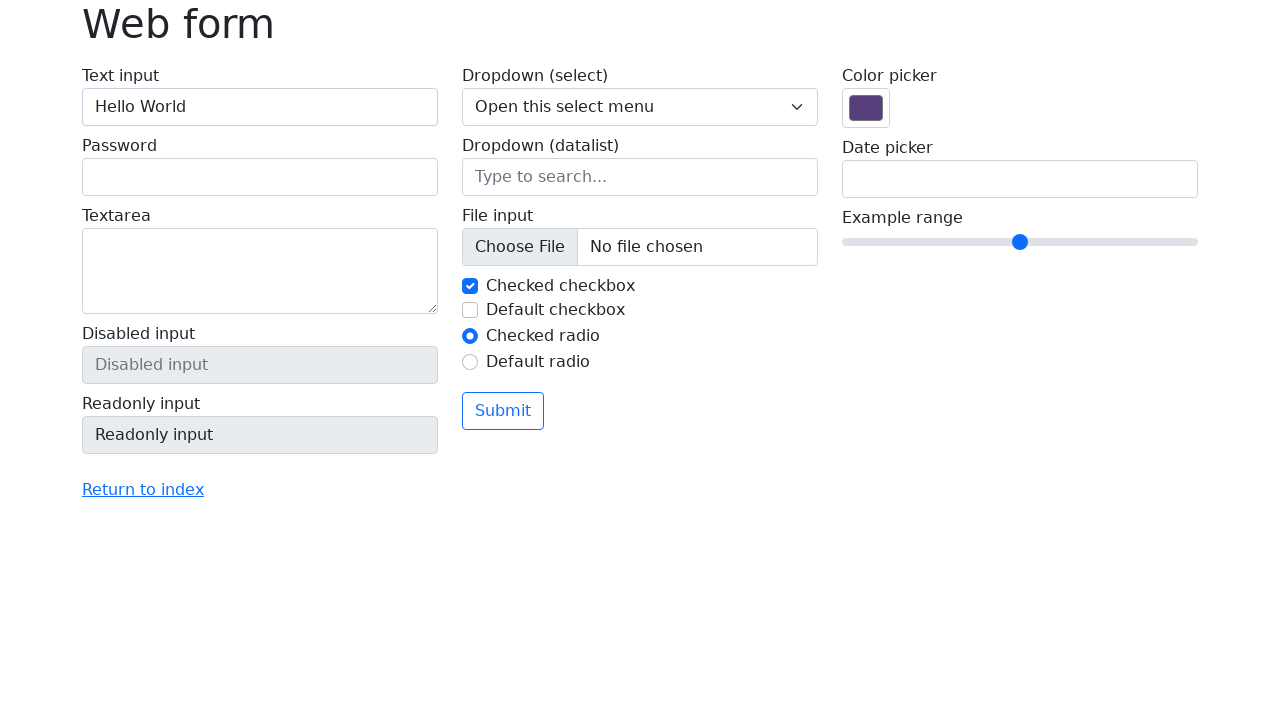

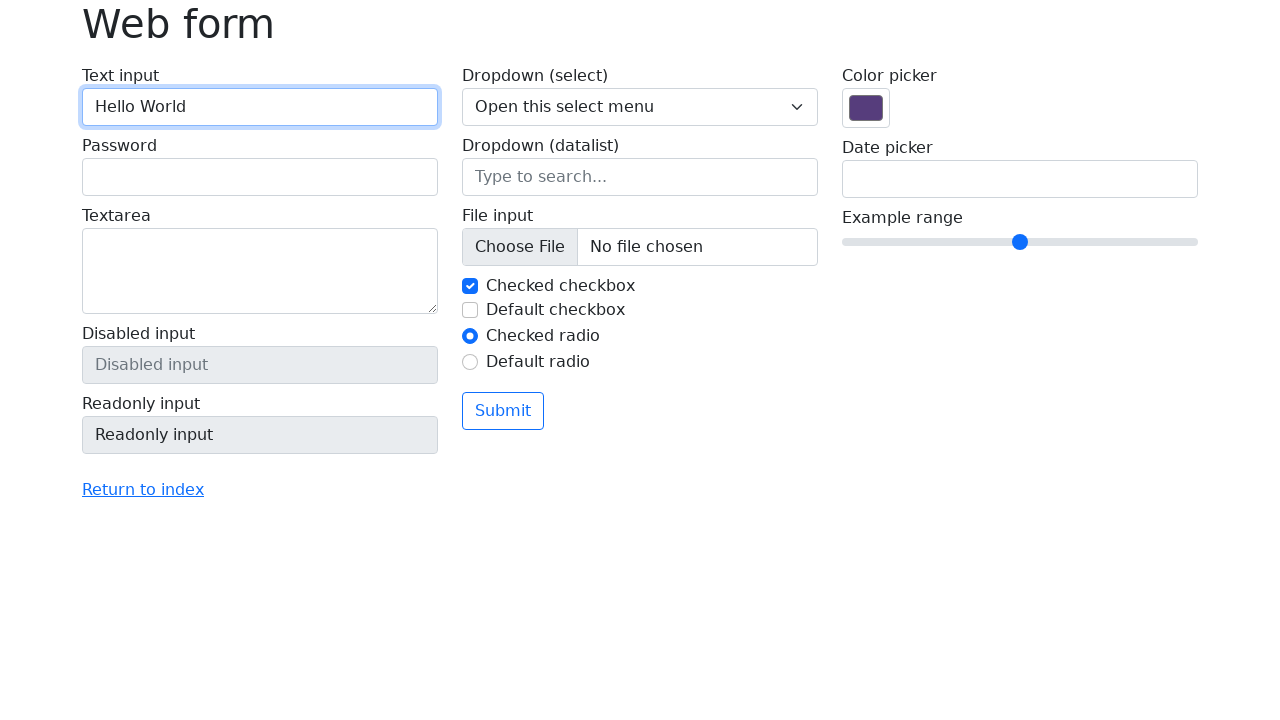